Tests handling a confirm dialog popup by checking a checkbox, clicking delete, and accepting the confirmation dialog that appears

Starting URL: https://demoapps.qspiders.com/ui/alert?sublist=0

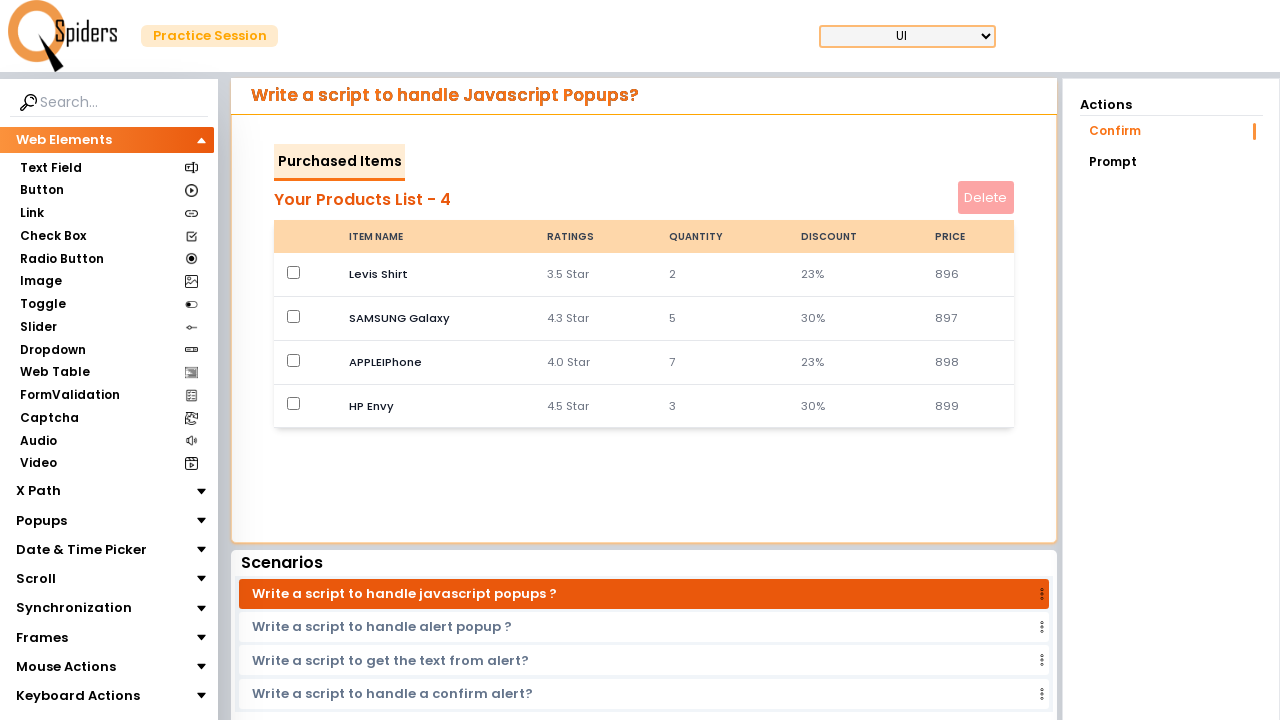

Set up dialog handler to accept confirm dialogs
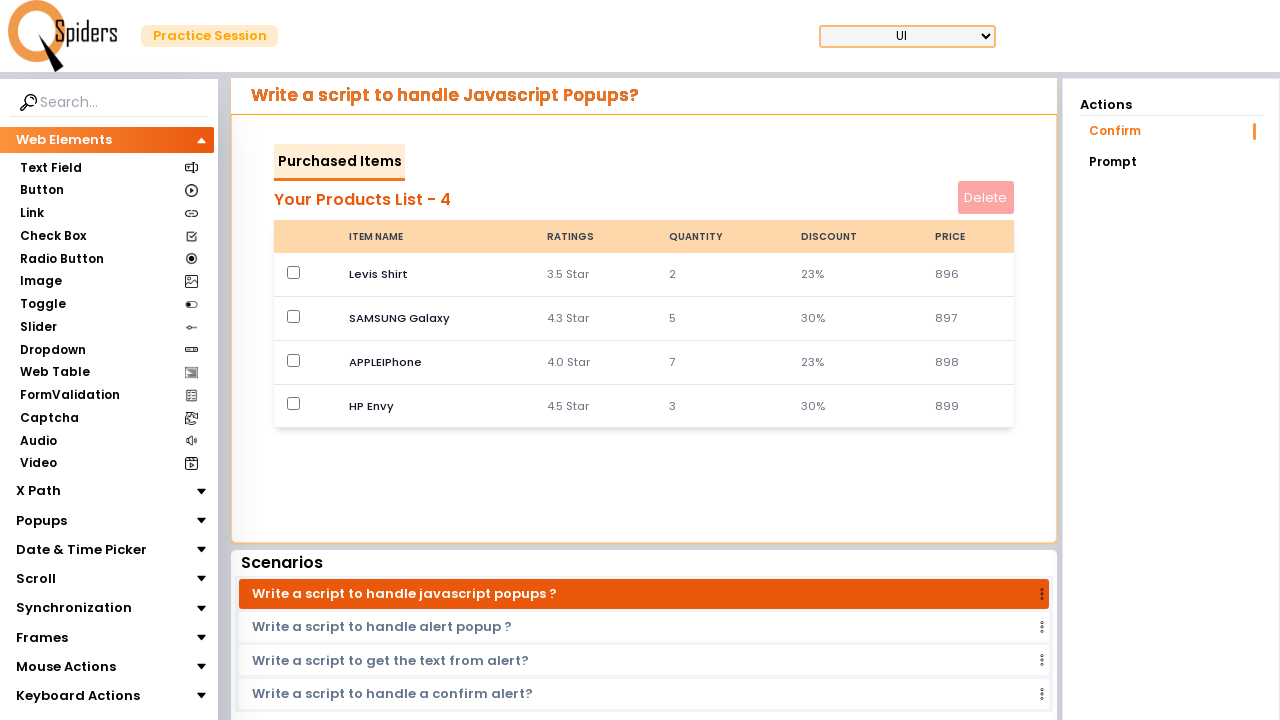

Checked the first row checkbox at (294, 272) on xpath=//tbody//tr[1]//td[1]/input
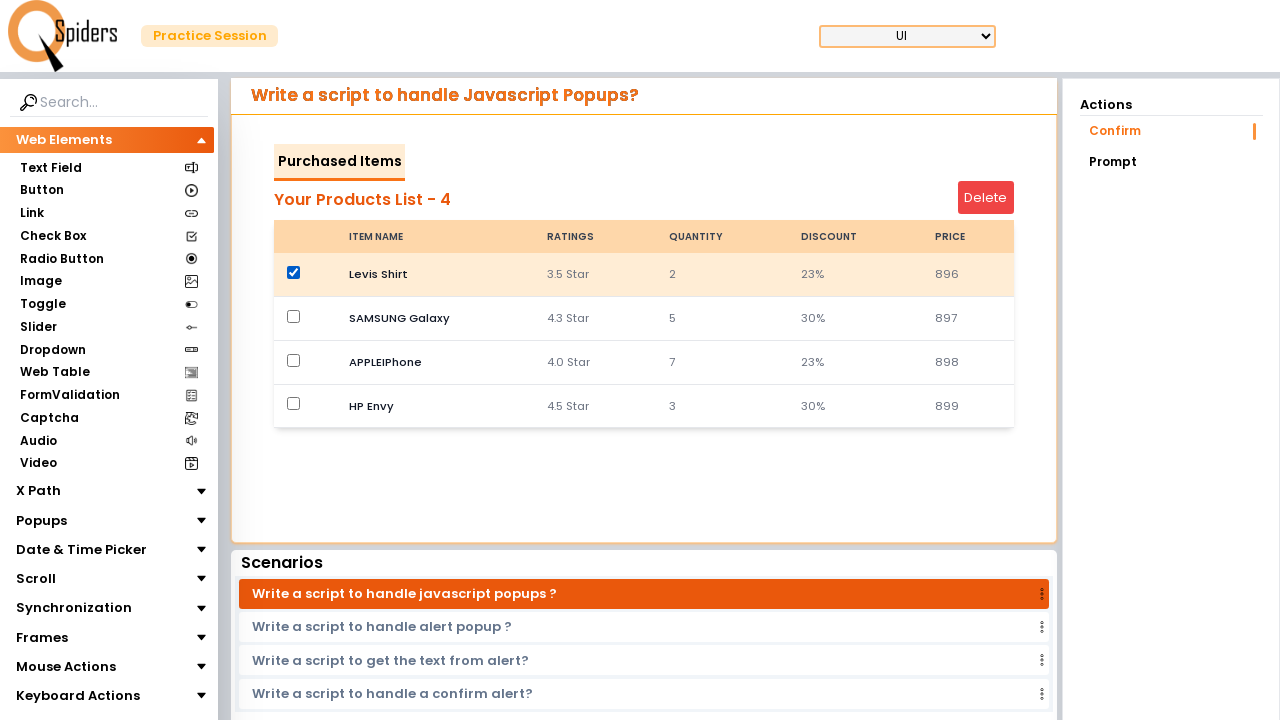

Clicked Delete button, triggering confirm dialog at (986, 198) on internal:role=button[name="Delete"s]
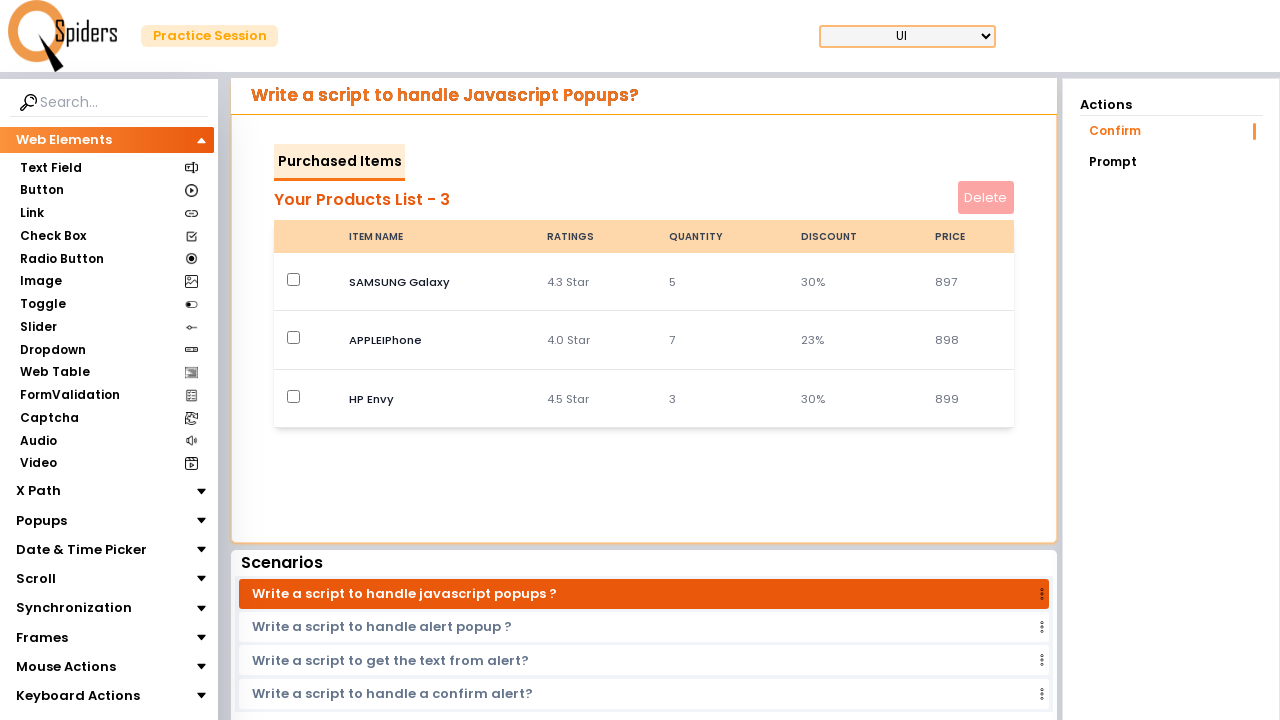

Waited for action to complete after accepting confirm dialog
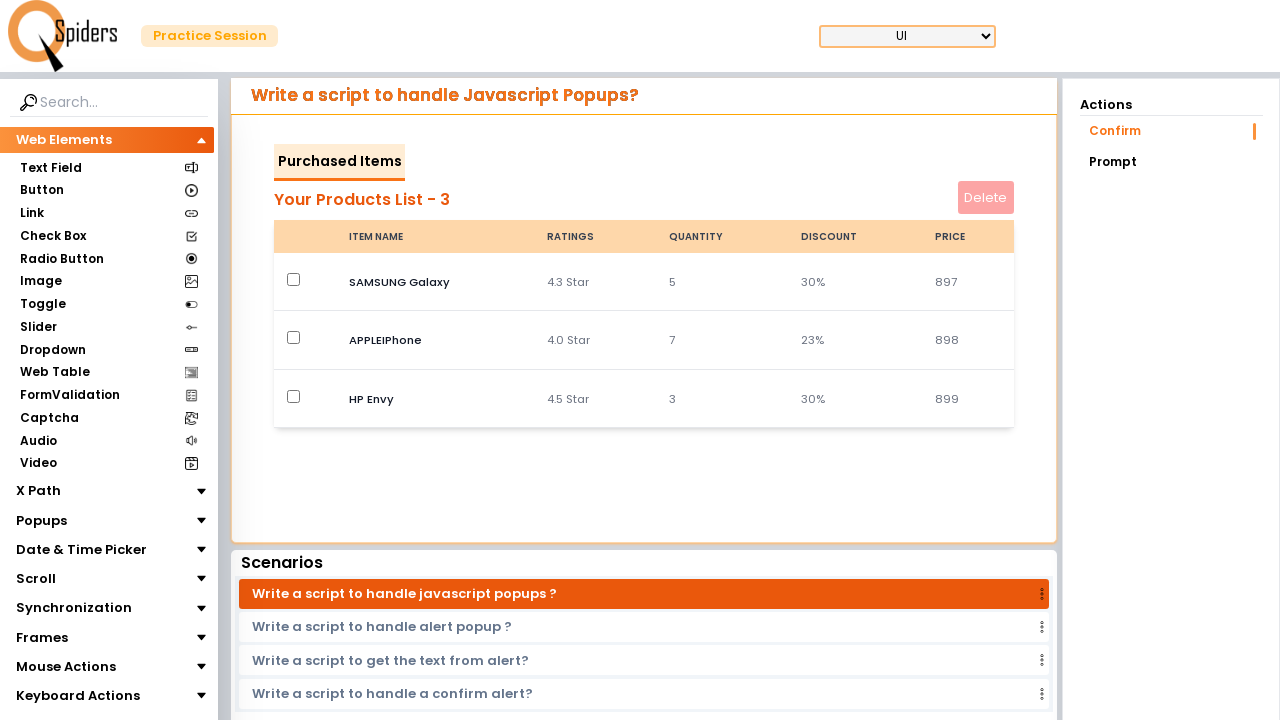

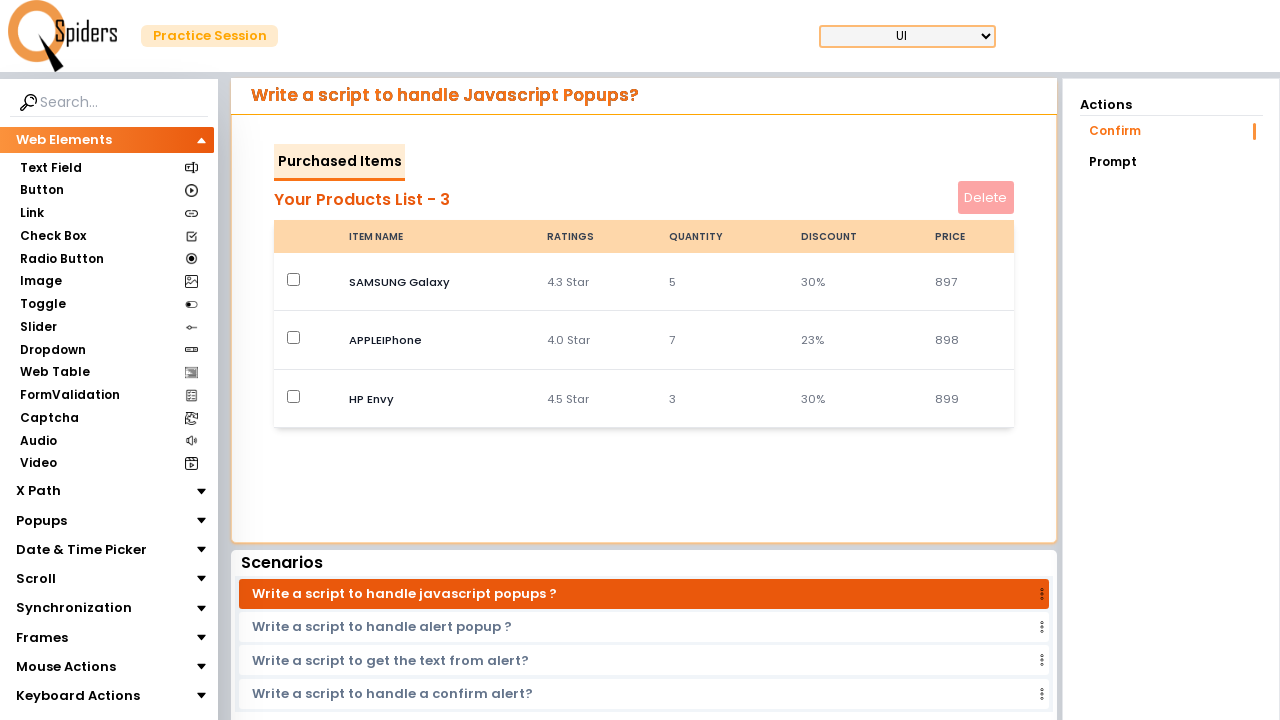